Tests clicking a button identified by its CSS class on the UI Testing Playground site

Starting URL: http://uitestingplayground.com/classattr

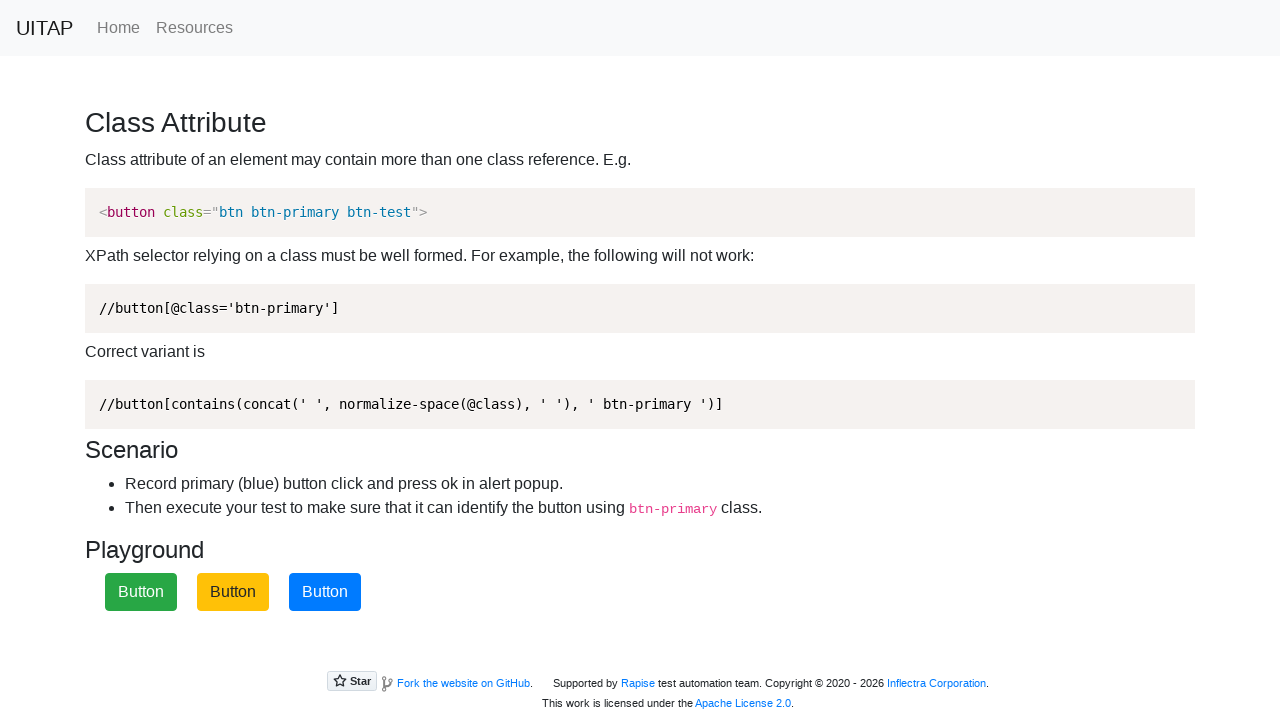

Clicked the blue button with btn-primary class at (325, 592) on button.btn-primary
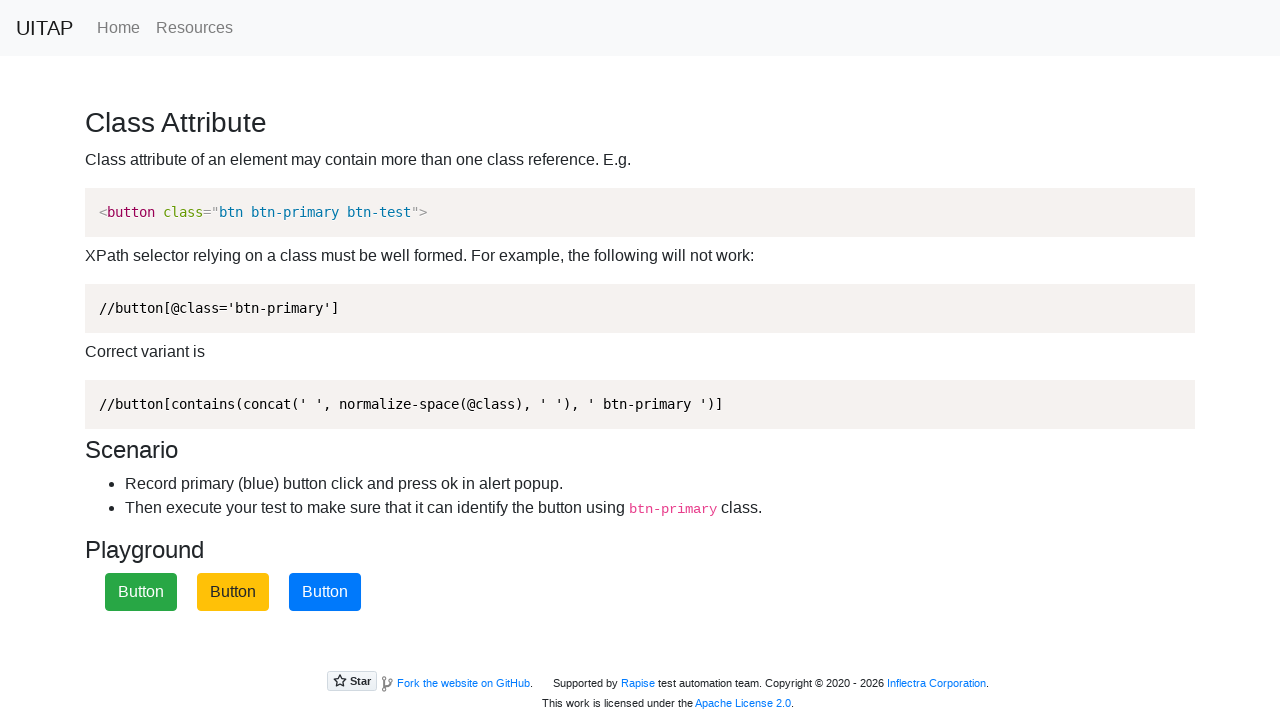

Set up dialog handler to accept any alert dialogs
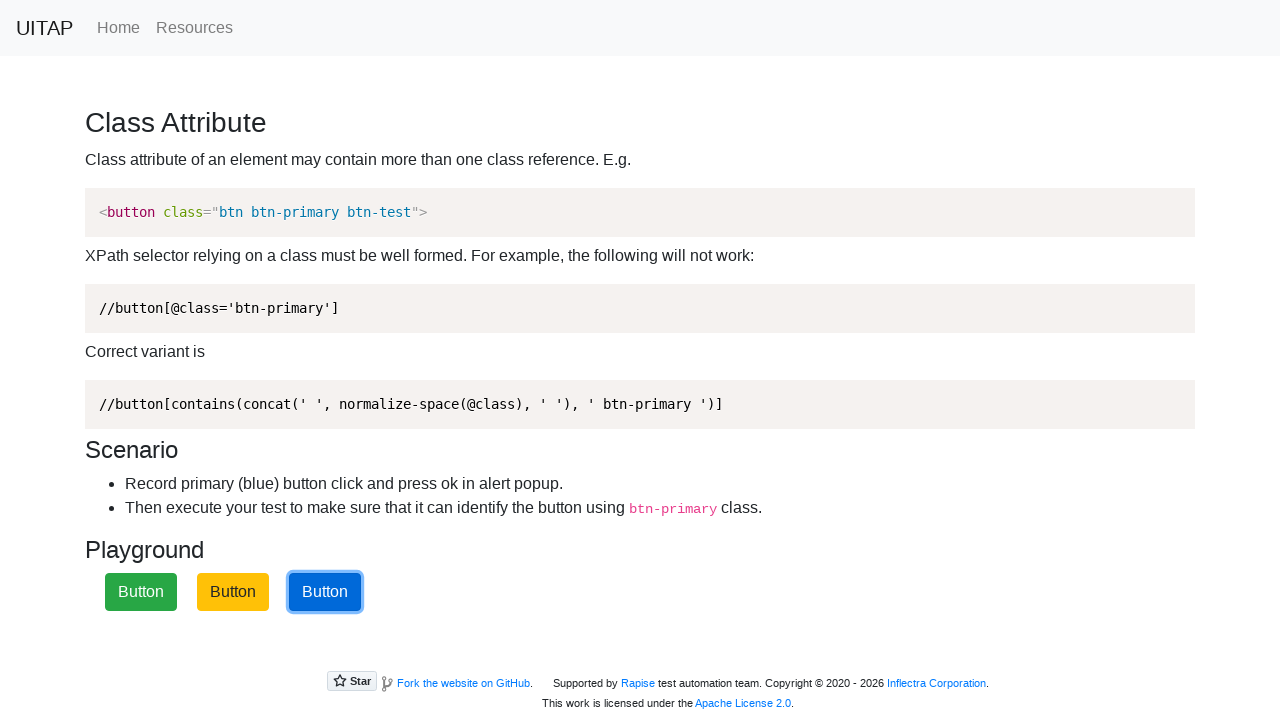

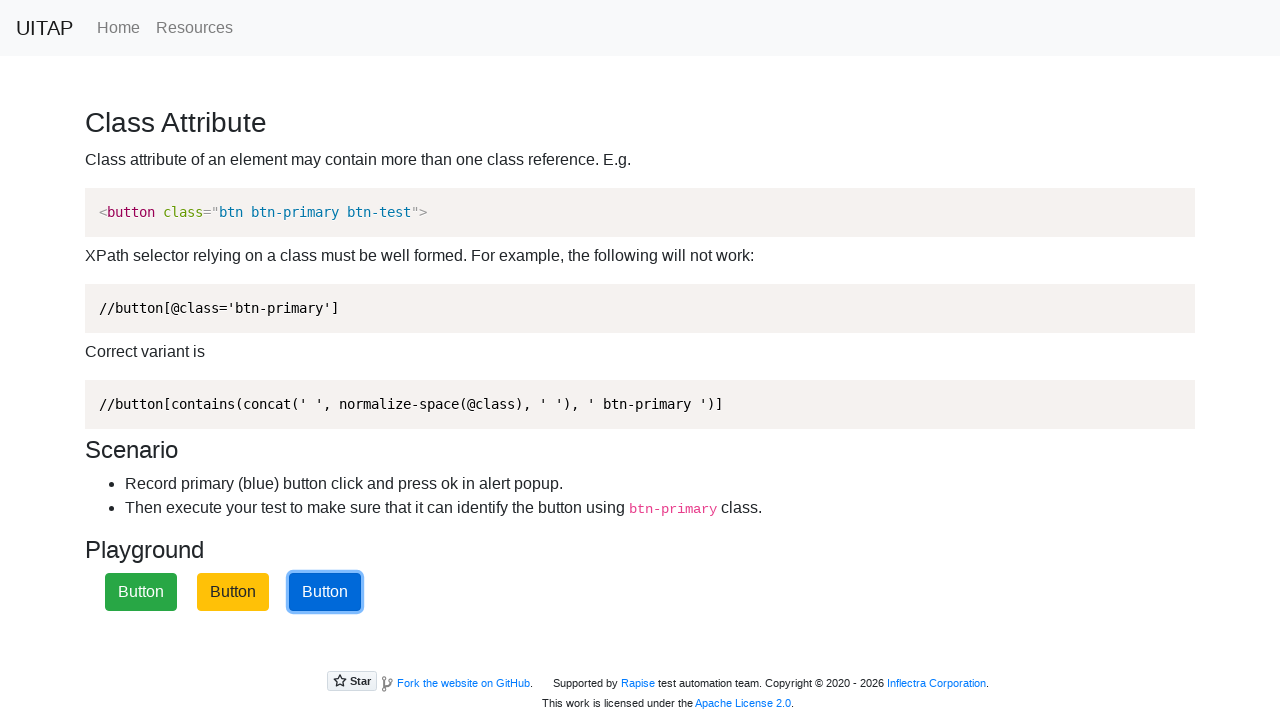